Tests marking individual items as complete by checking their checkboxes.

Starting URL: https://demo.playwright.dev/todomvc

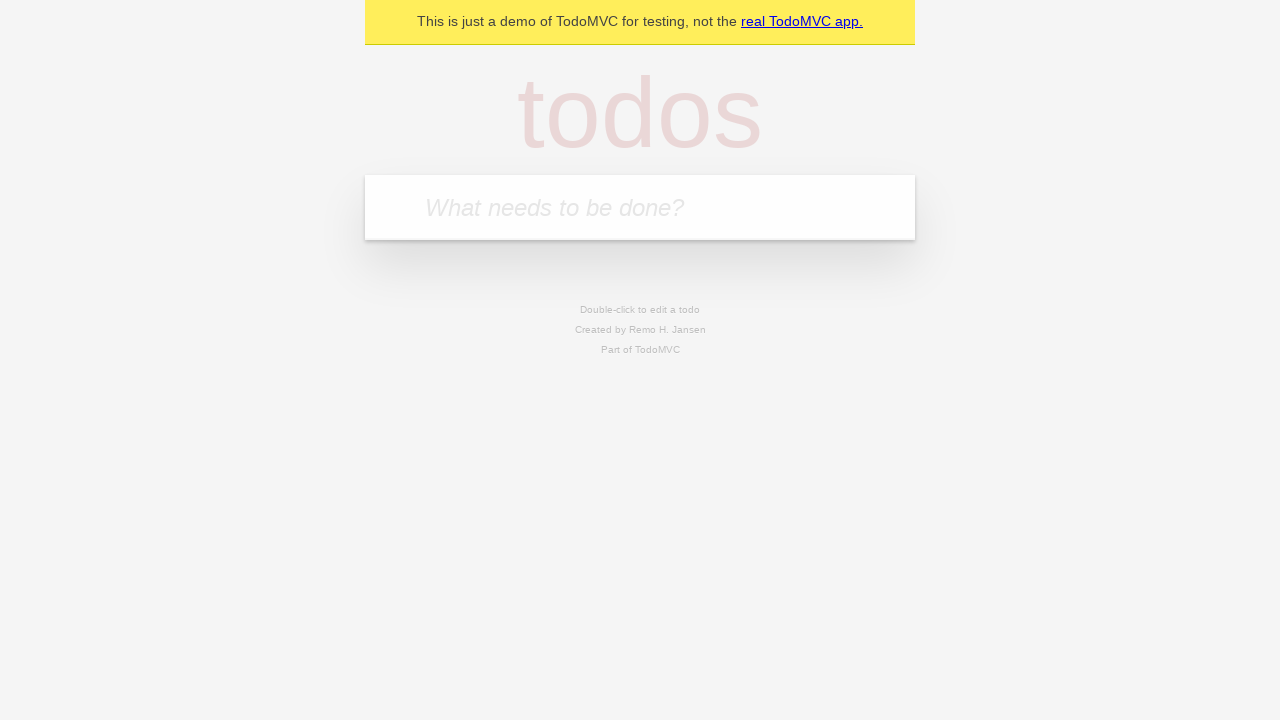

Filled todo input with 'buy some cheese' on internal:attr=[placeholder="What needs to be done?"i]
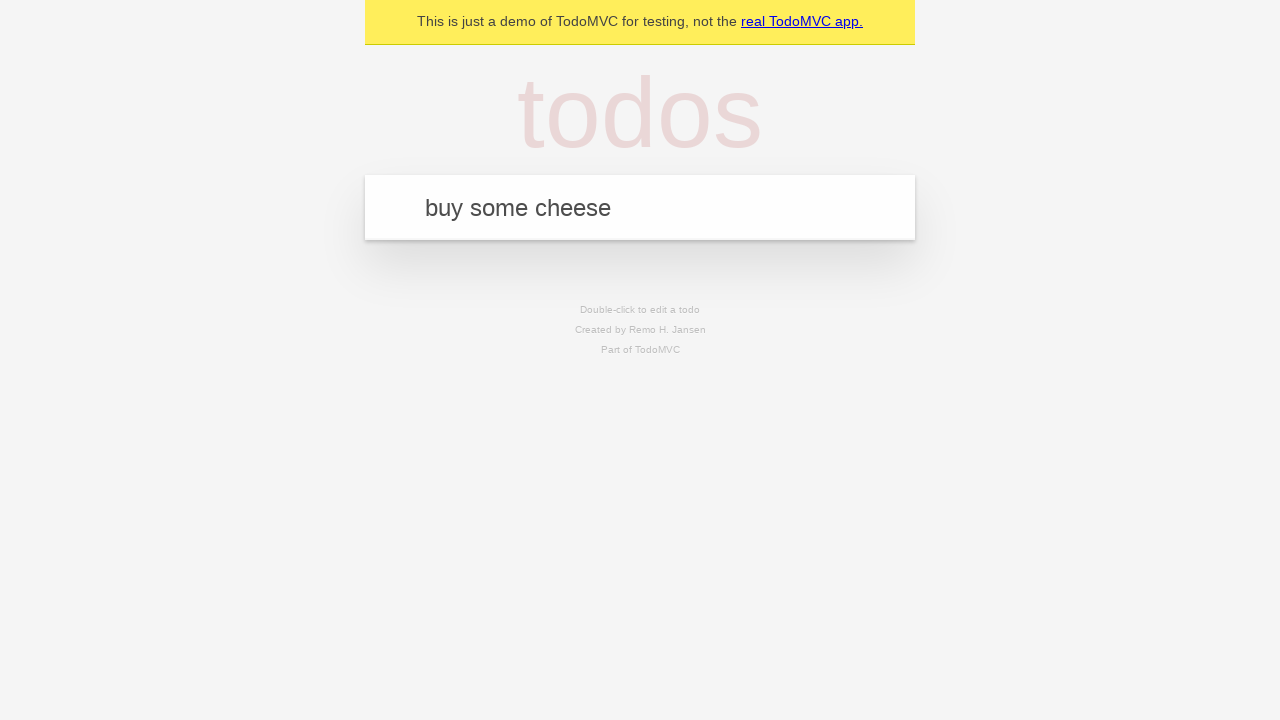

Pressed Enter to add first todo item on internal:attr=[placeholder="What needs to be done?"i]
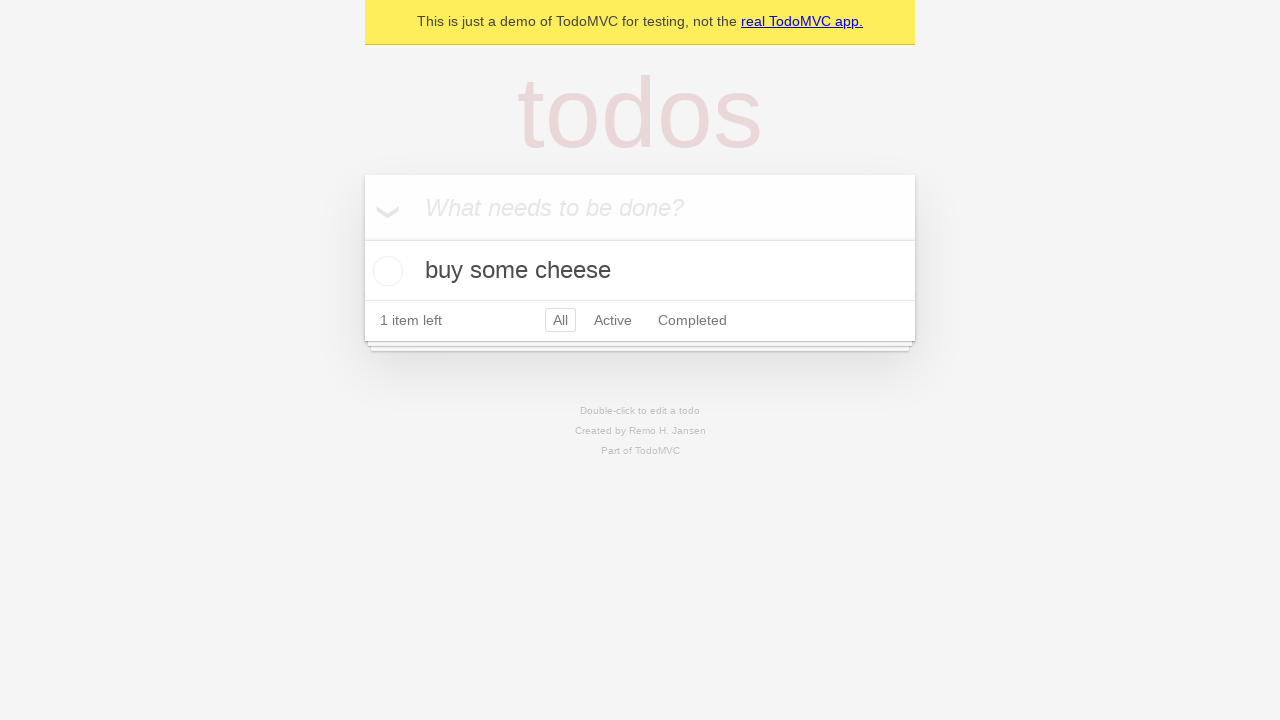

Filled todo input with 'feed the cat' on internal:attr=[placeholder="What needs to be done?"i]
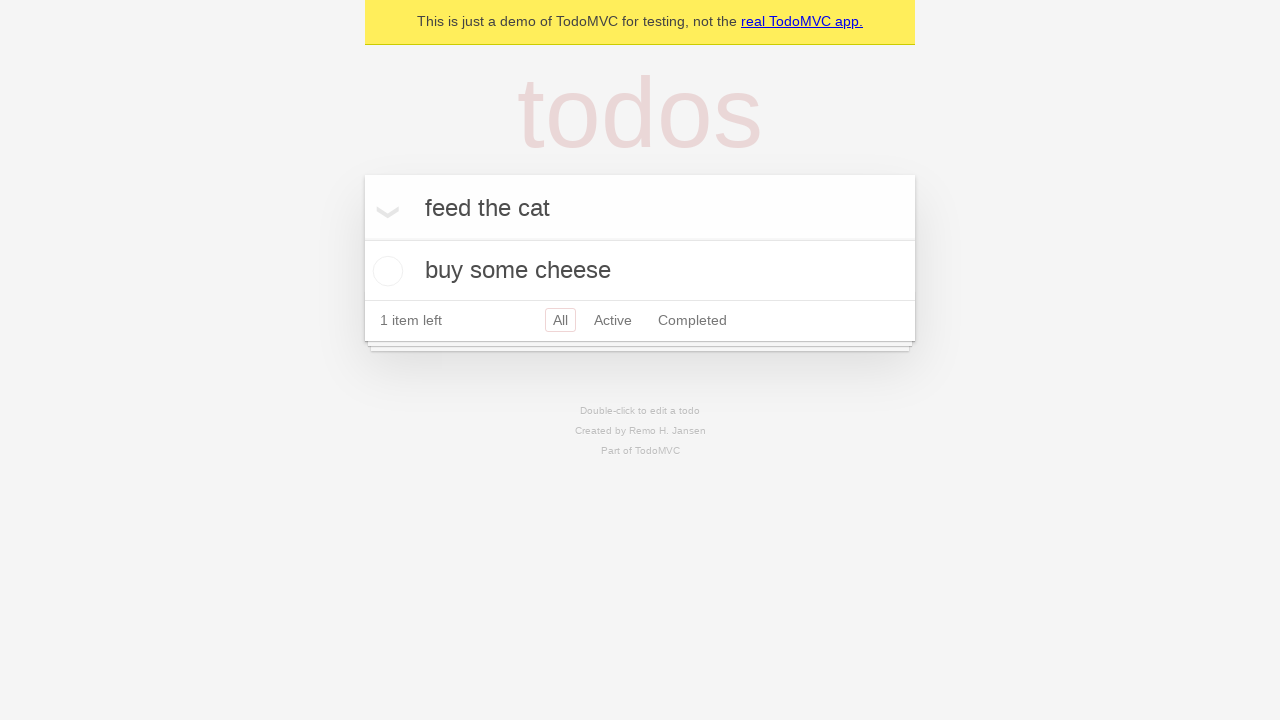

Pressed Enter to add second todo item on internal:attr=[placeholder="What needs to be done?"i]
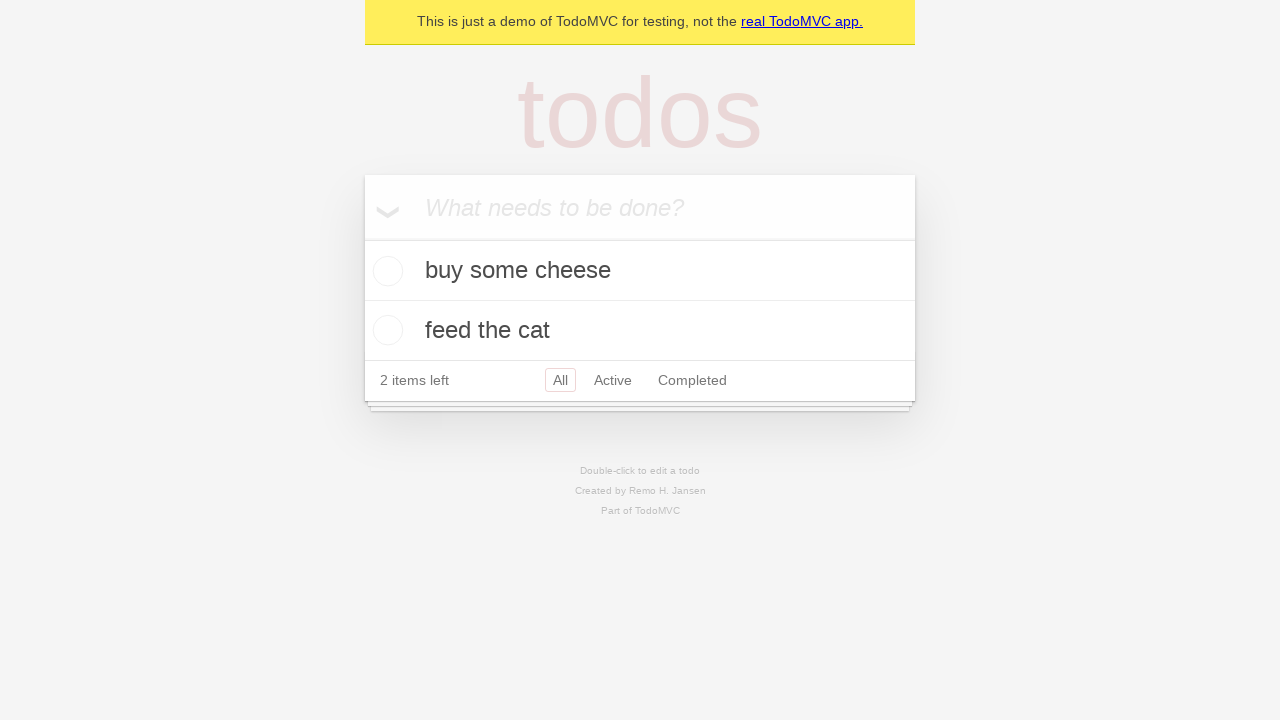

Checked the first todo item 'buy some cheese' at (385, 271) on internal:testid=[data-testid="todo-item"s] >> nth=0 >> internal:role=checkbox
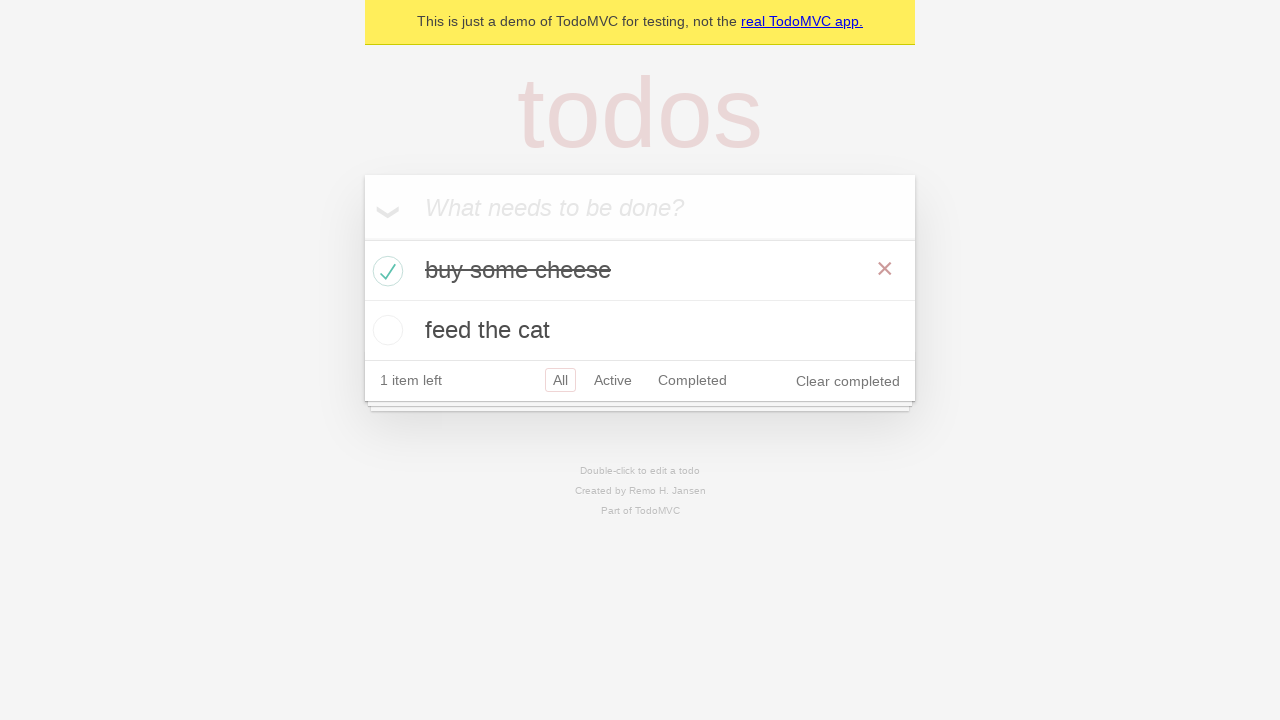

Checked the second todo item 'feed the cat' at (385, 330) on internal:testid=[data-testid="todo-item"s] >> nth=1 >> internal:role=checkbox
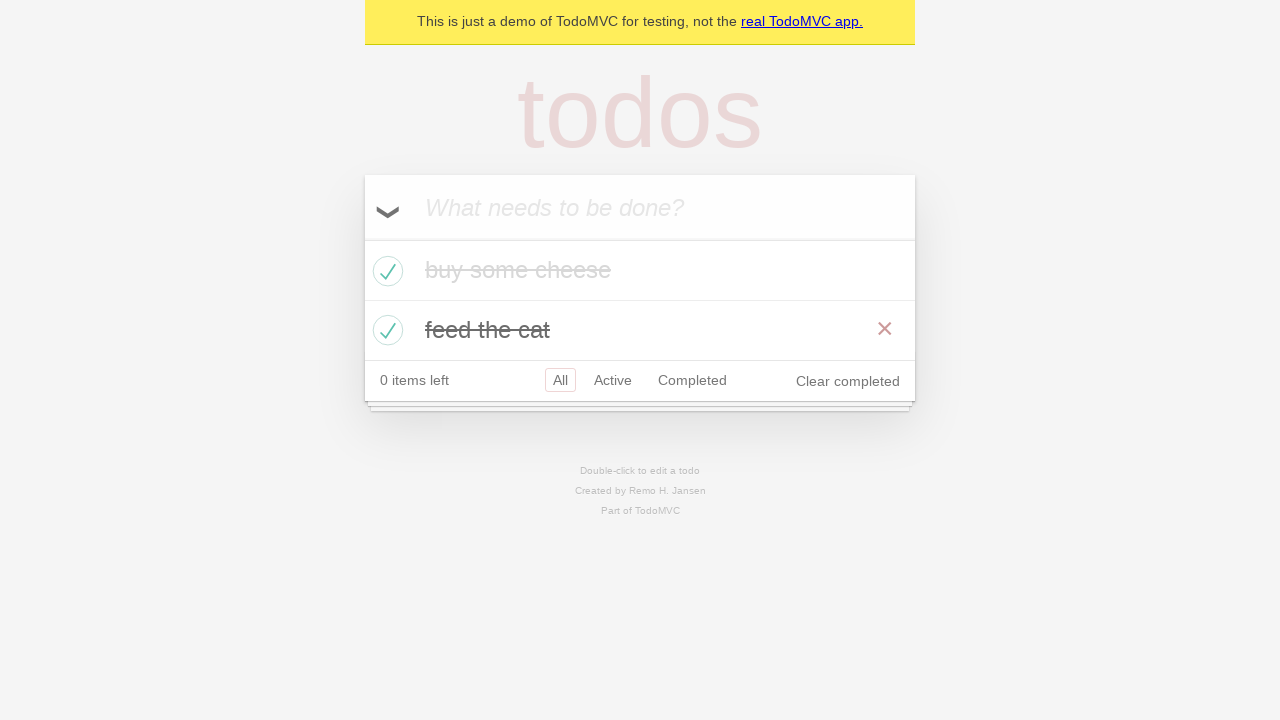

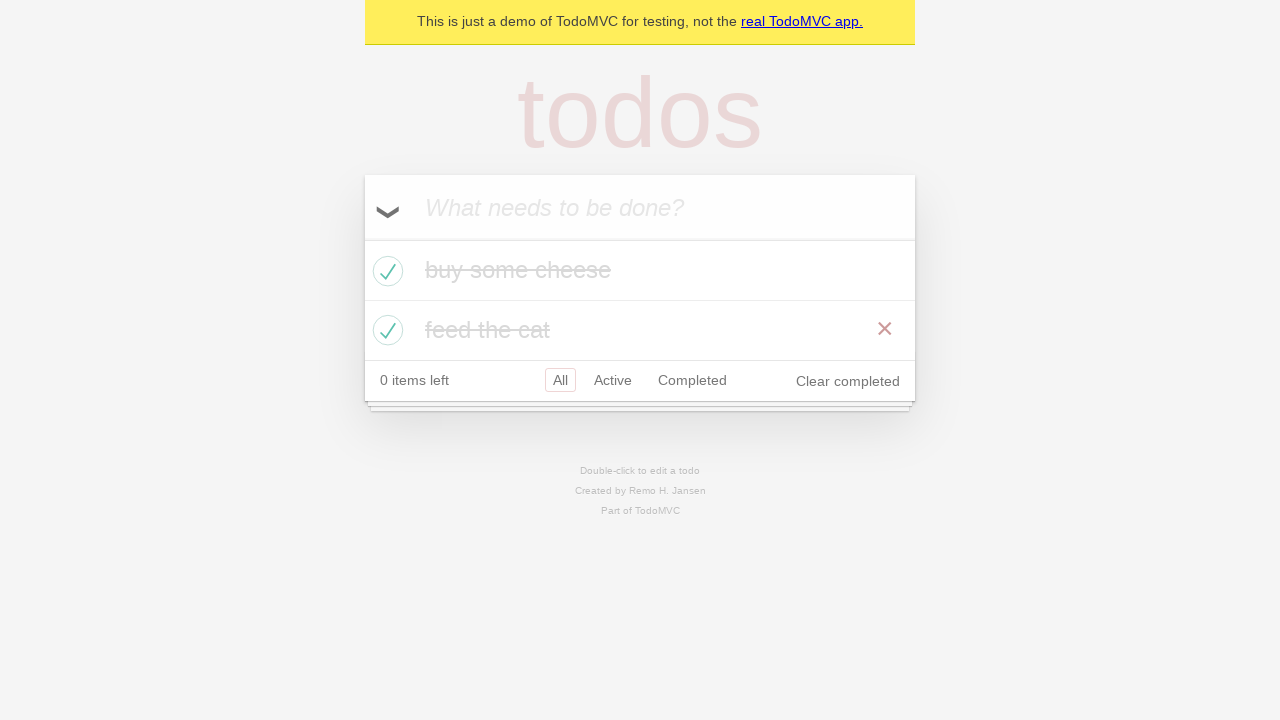